Navigates to Rahul Shetty Academy's Automation Practice page and verifies the presence and text of buttons using XPath sibling and parent traversal locators.

Starting URL: https://rahulshettyacademy.com/AutomationPractice/

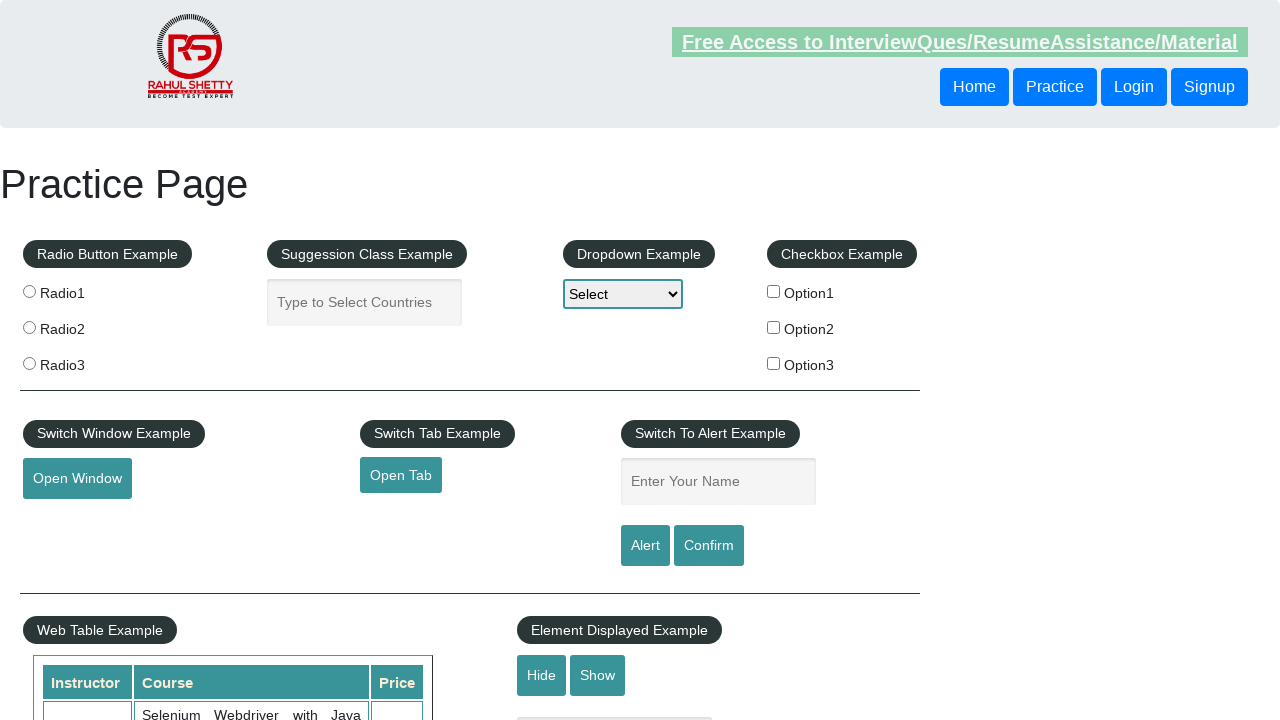

Navigated to Rahul Shetty Academy's Automation Practice page
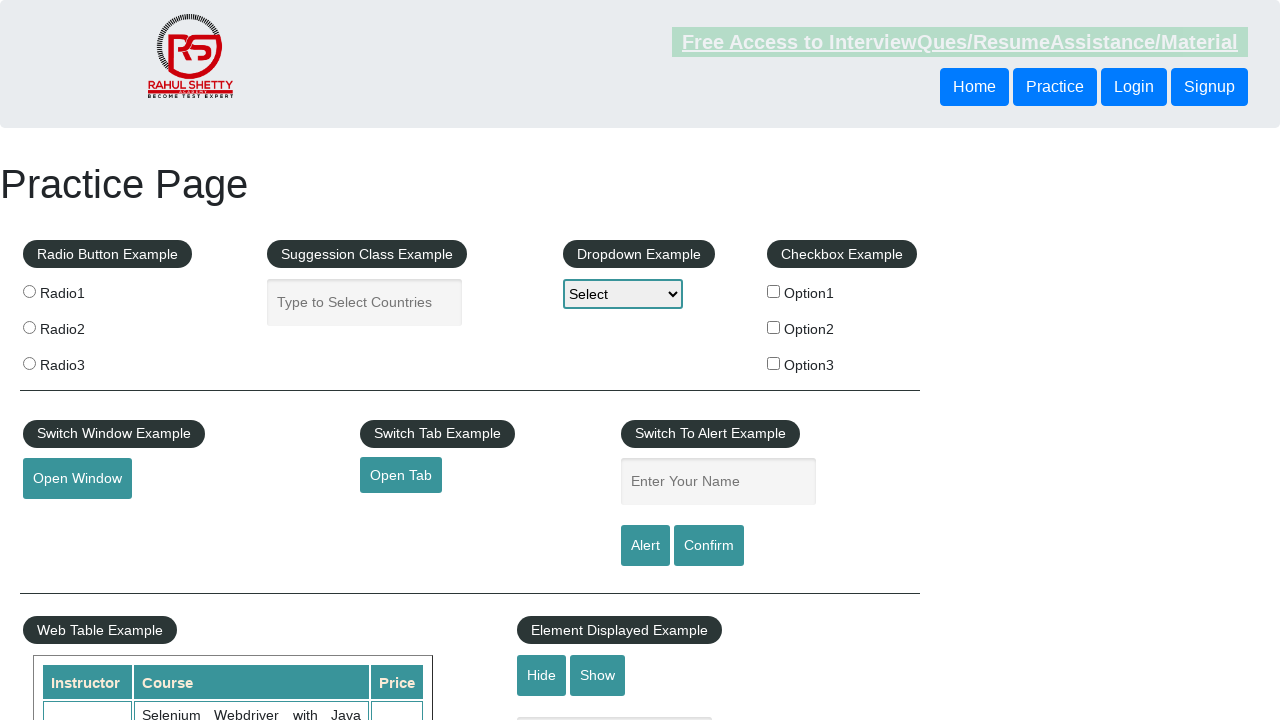

Waited for first header button to be visible
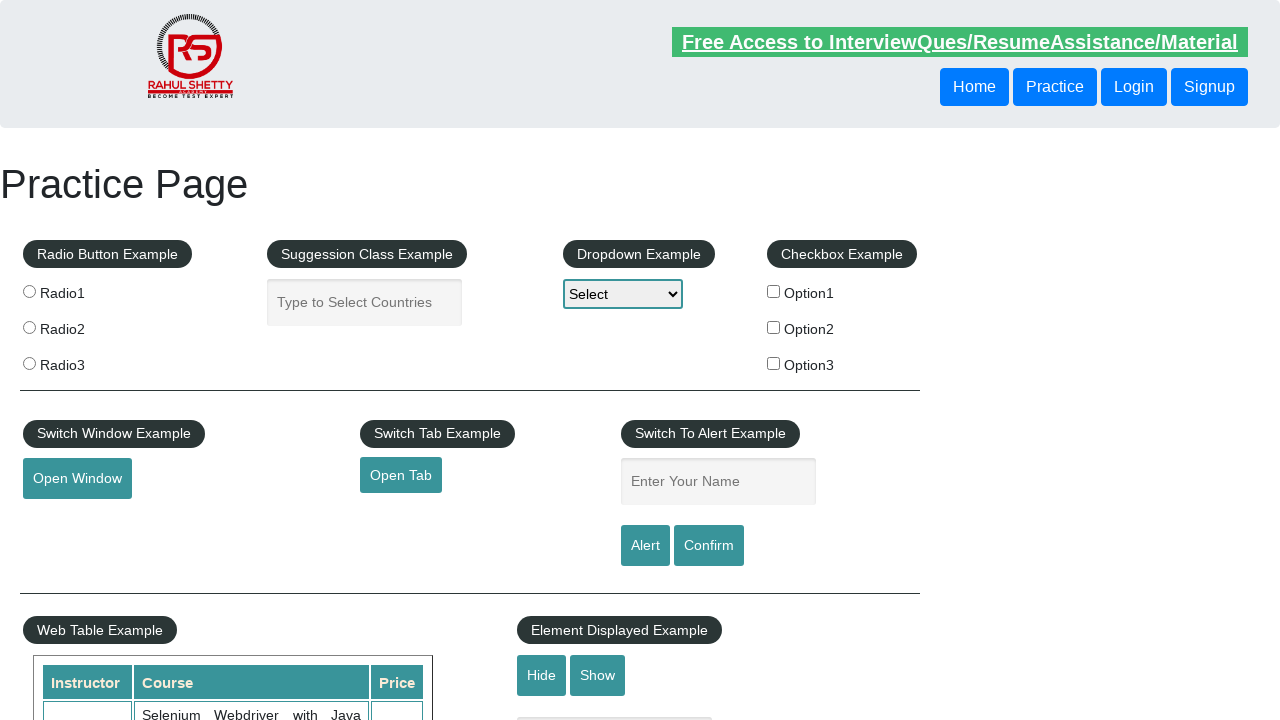

Located sibling button using XPath sibling traversal
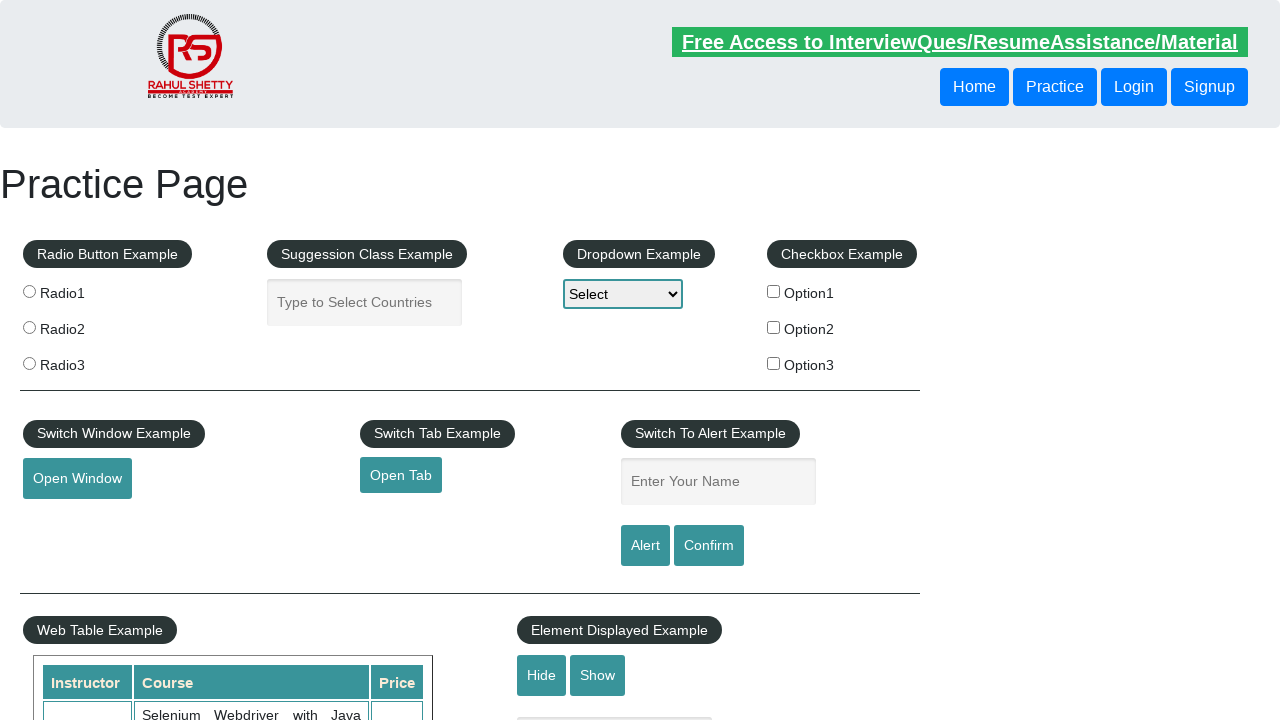

Verified sibling button is visible
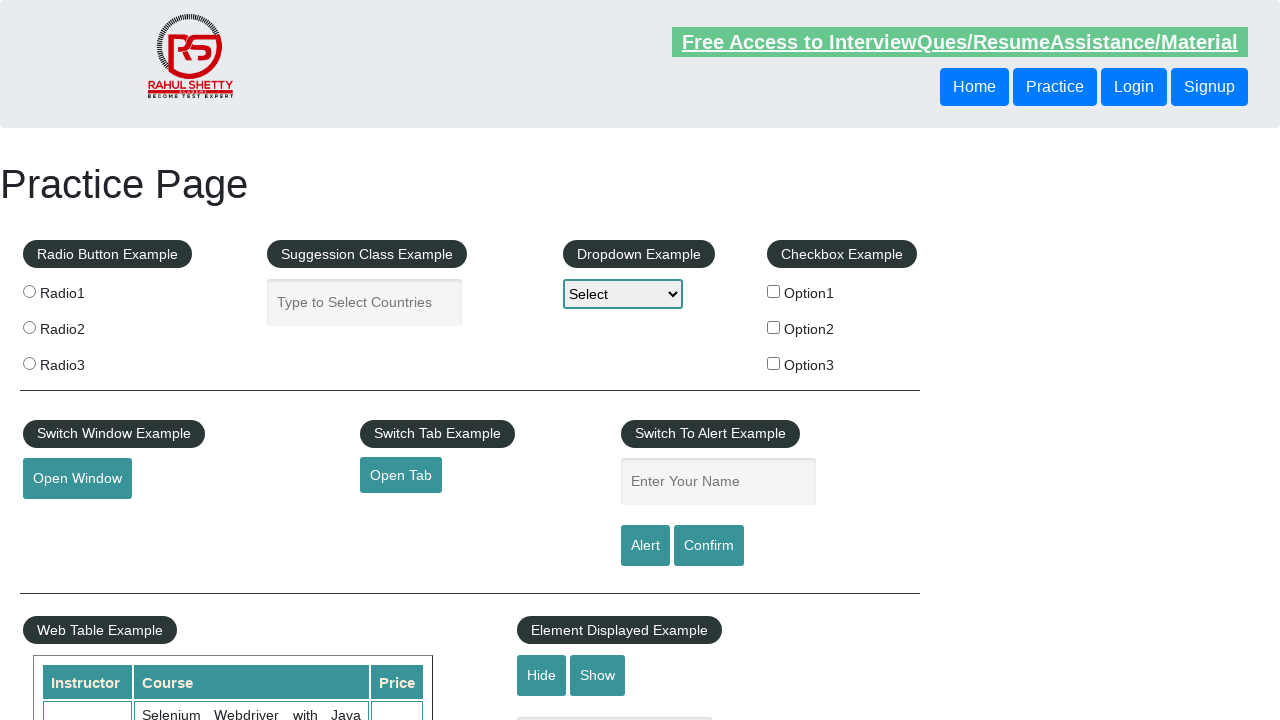

Located button using XPath parent traversal
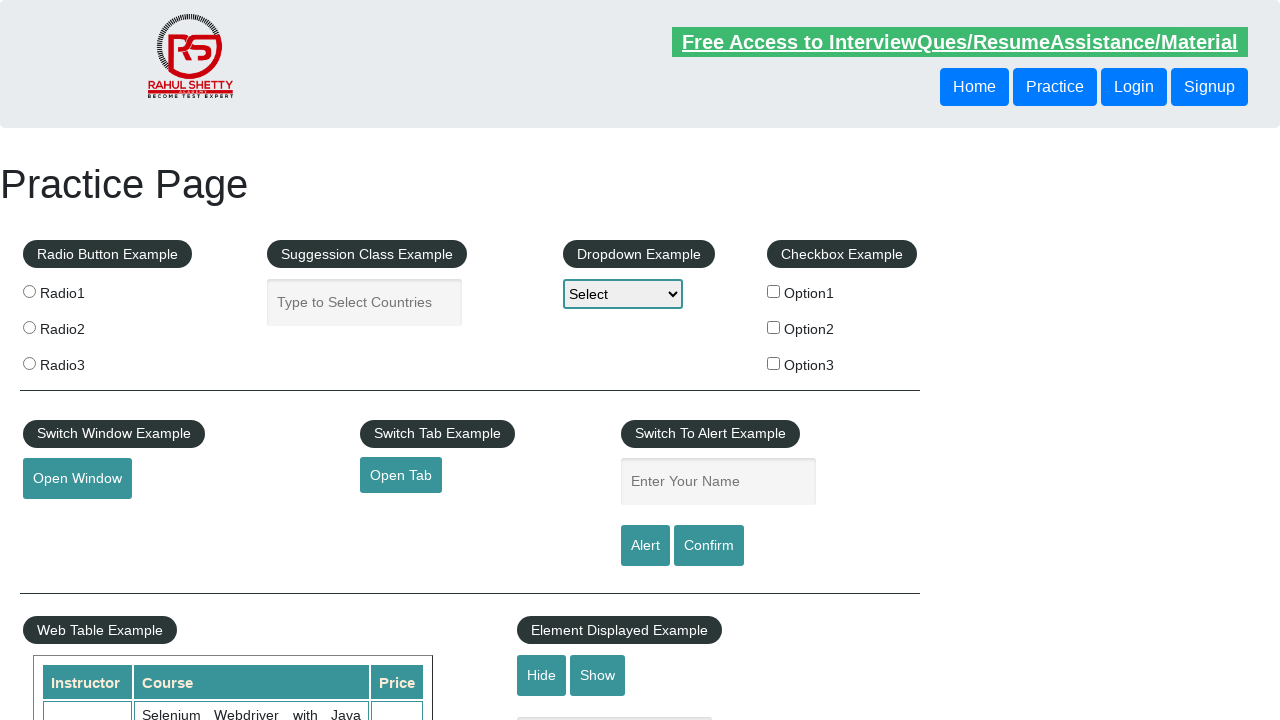

Verified parent-traversed button is visible
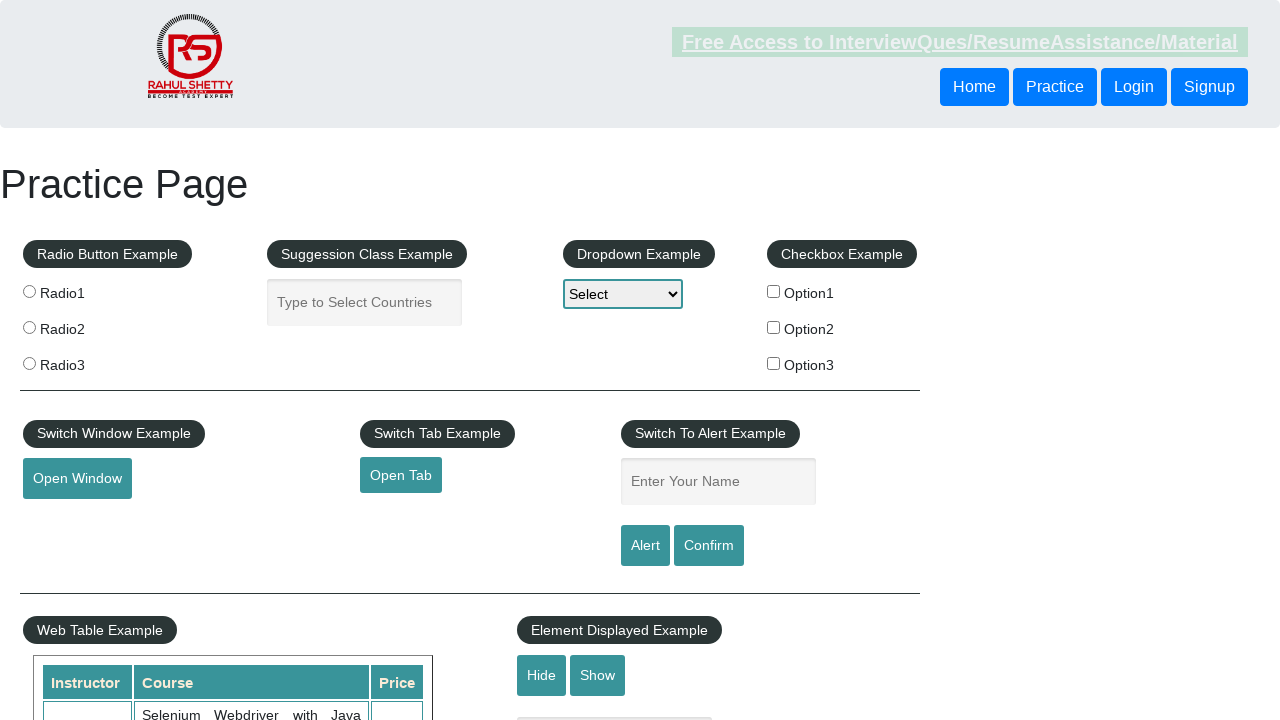

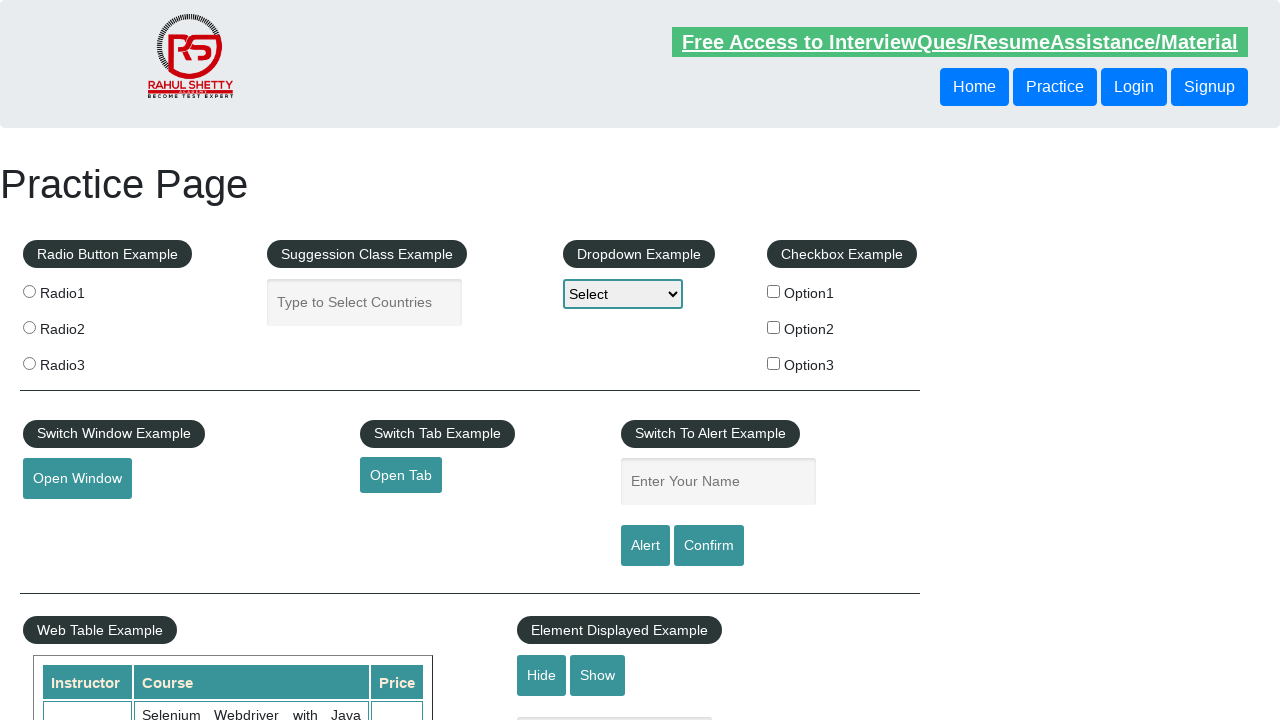